Tests adding a new todo item with "Selenium Test" text to the todo application for reporting purposes.

Starting URL: https://lambdatest.github.io/sample-todo-app/

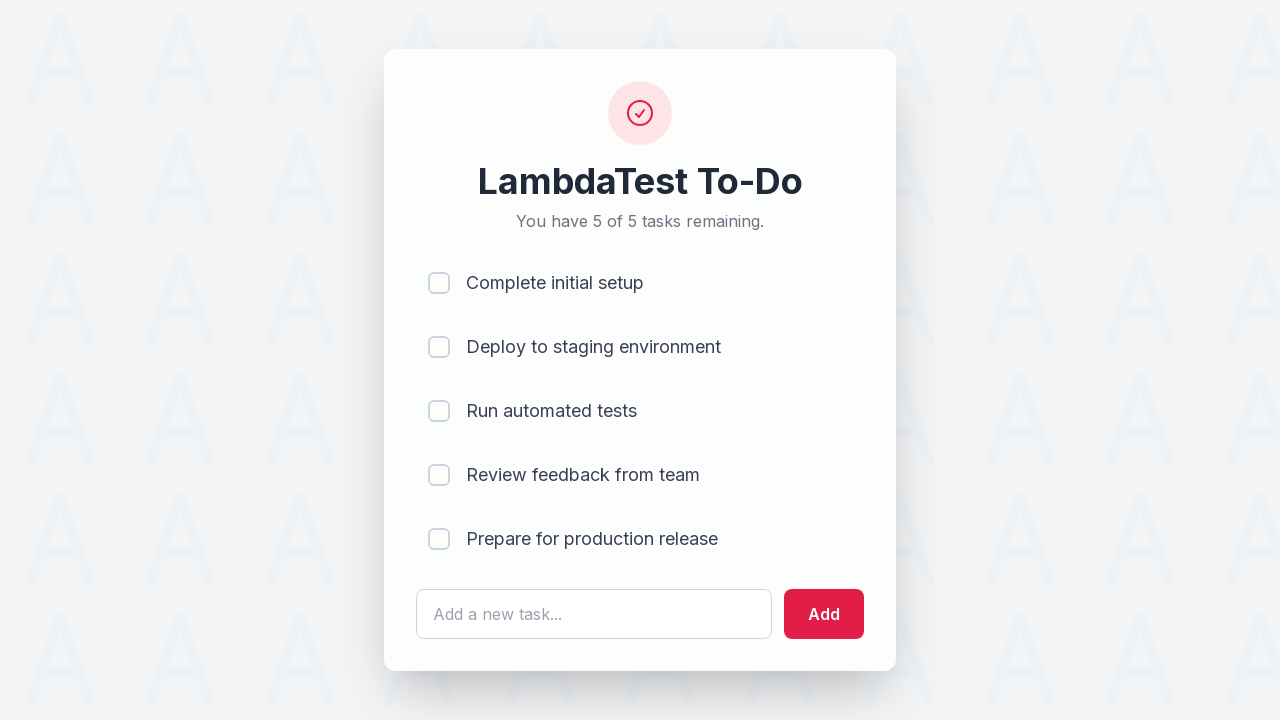

Filled todo text field with 'Selenium Test' on #sampletodotext
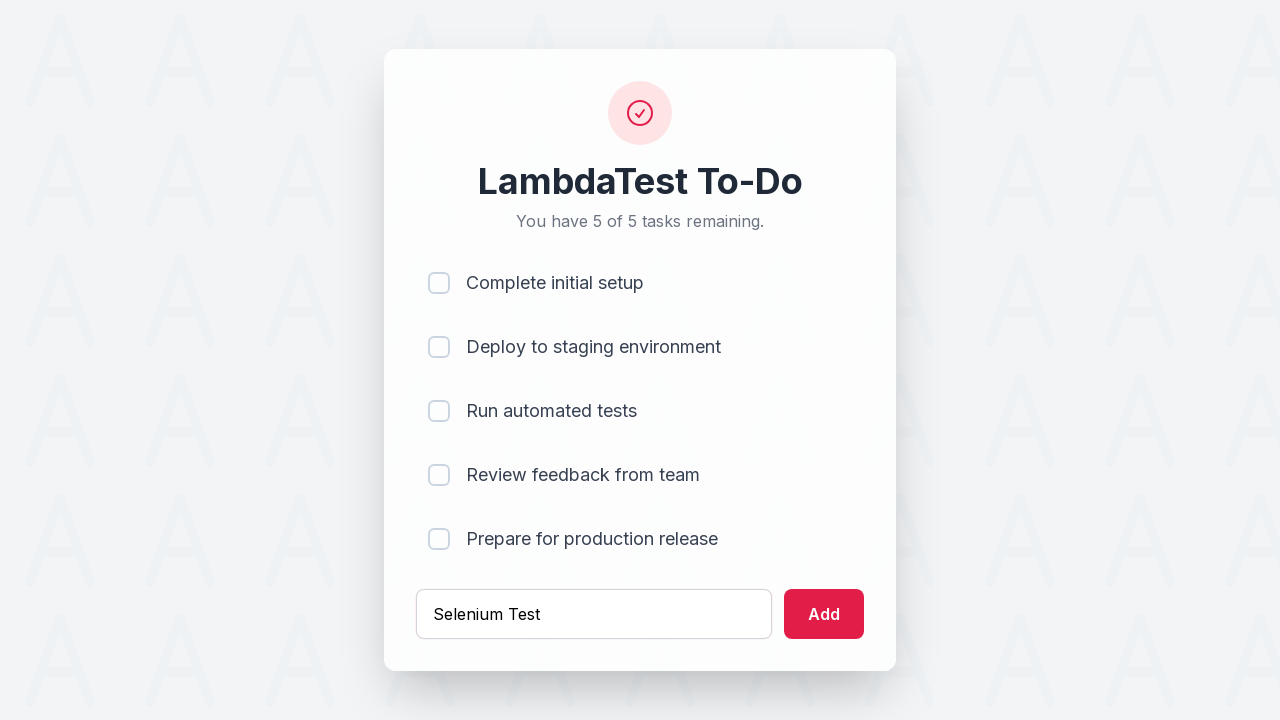

Pressed Enter to add the todo item on #sampletodotext
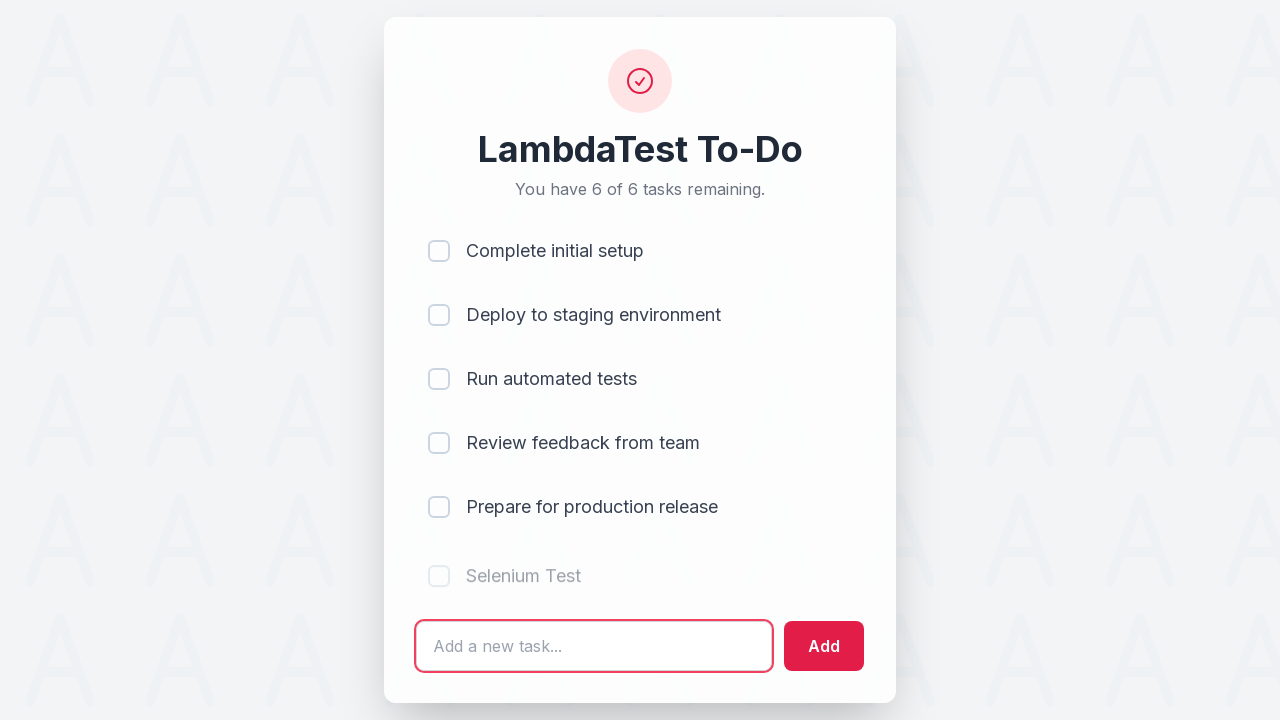

Verified todo item was added to the list
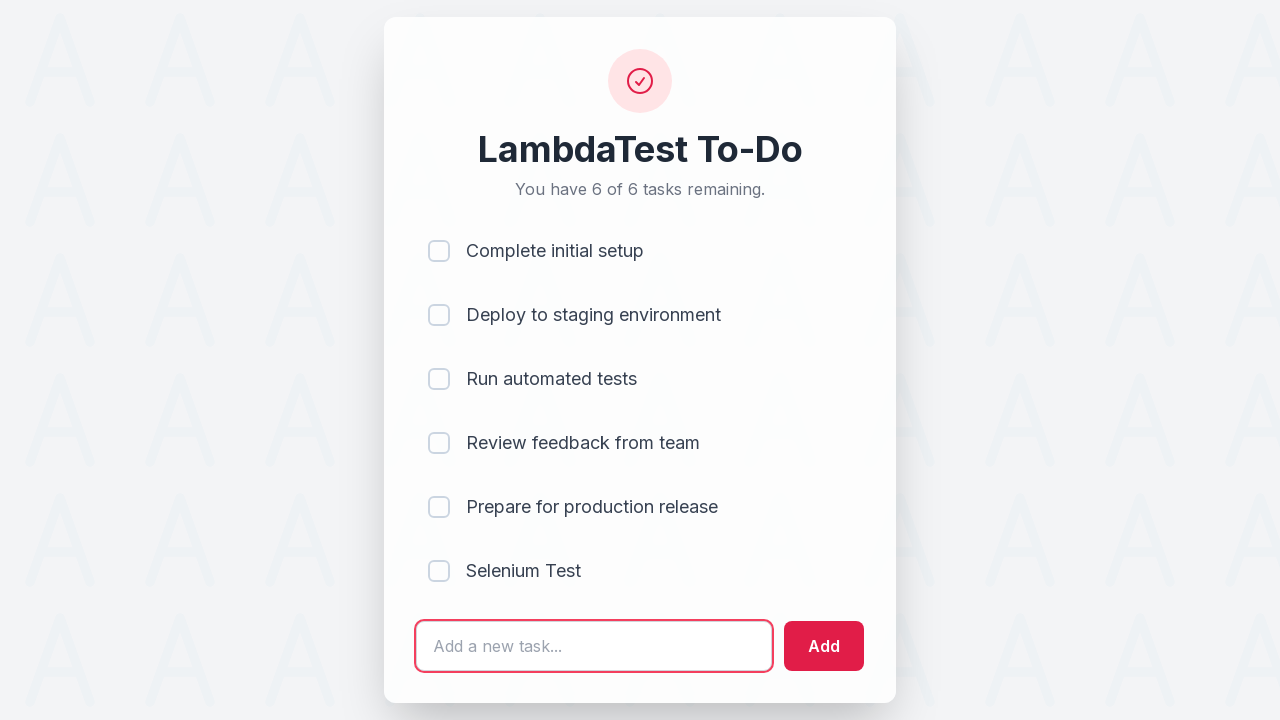

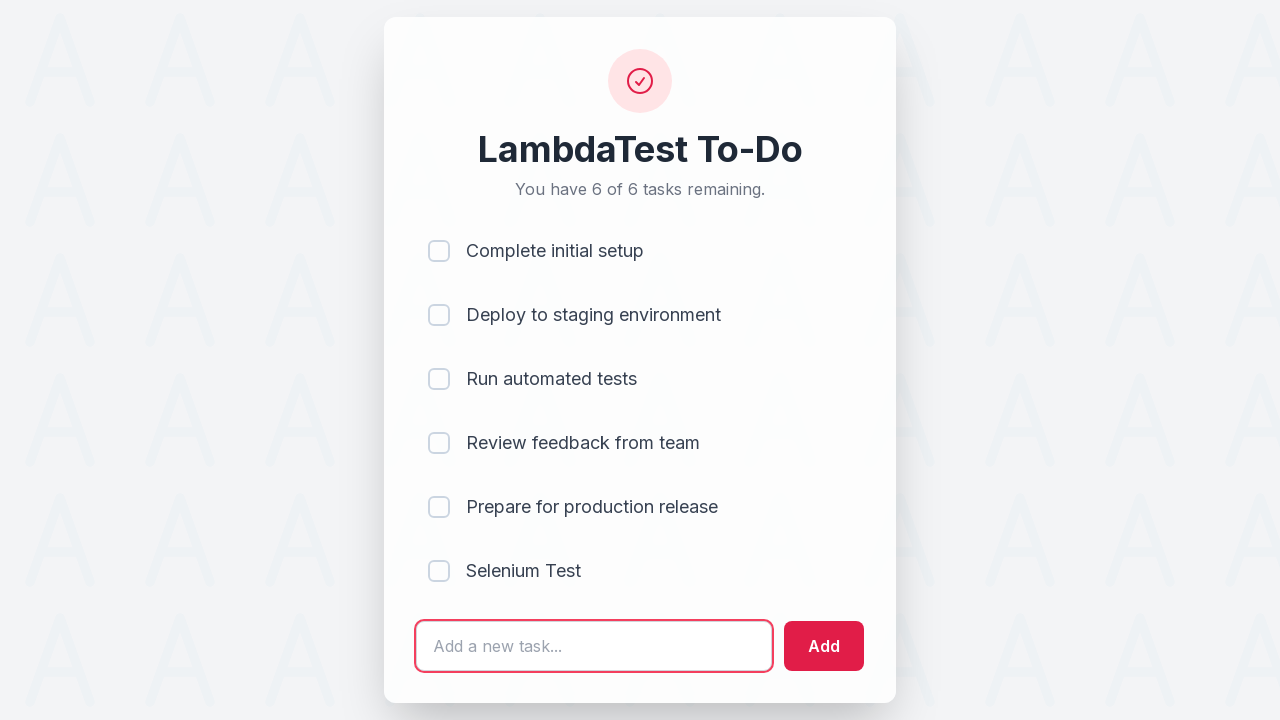